Tests GitHub search functionality by searching for "Selenide", navigating to the project's Wiki page, verifying the Soft Assertions link exists, clicking it, and checking that JUnit5 code example is present on the SoftAssertions page.

Starting URL: https://github.com/

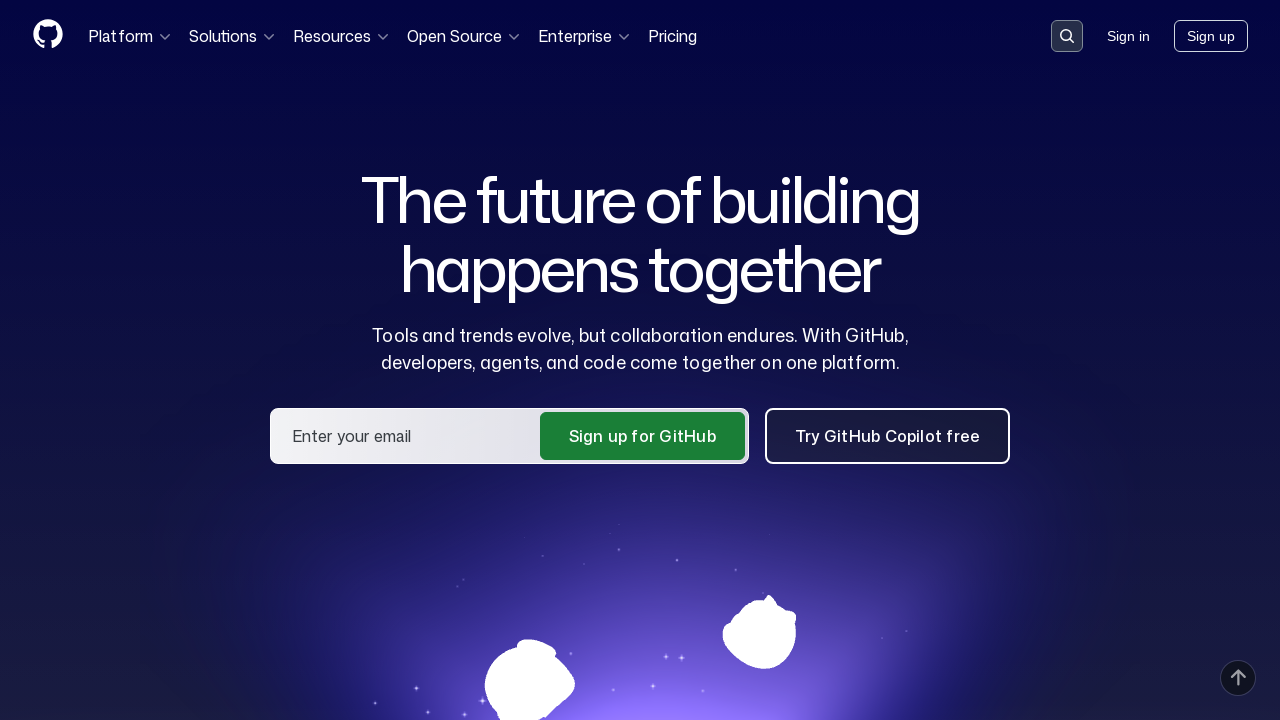

Clicked on search input field at (1067, 36) on .search-input
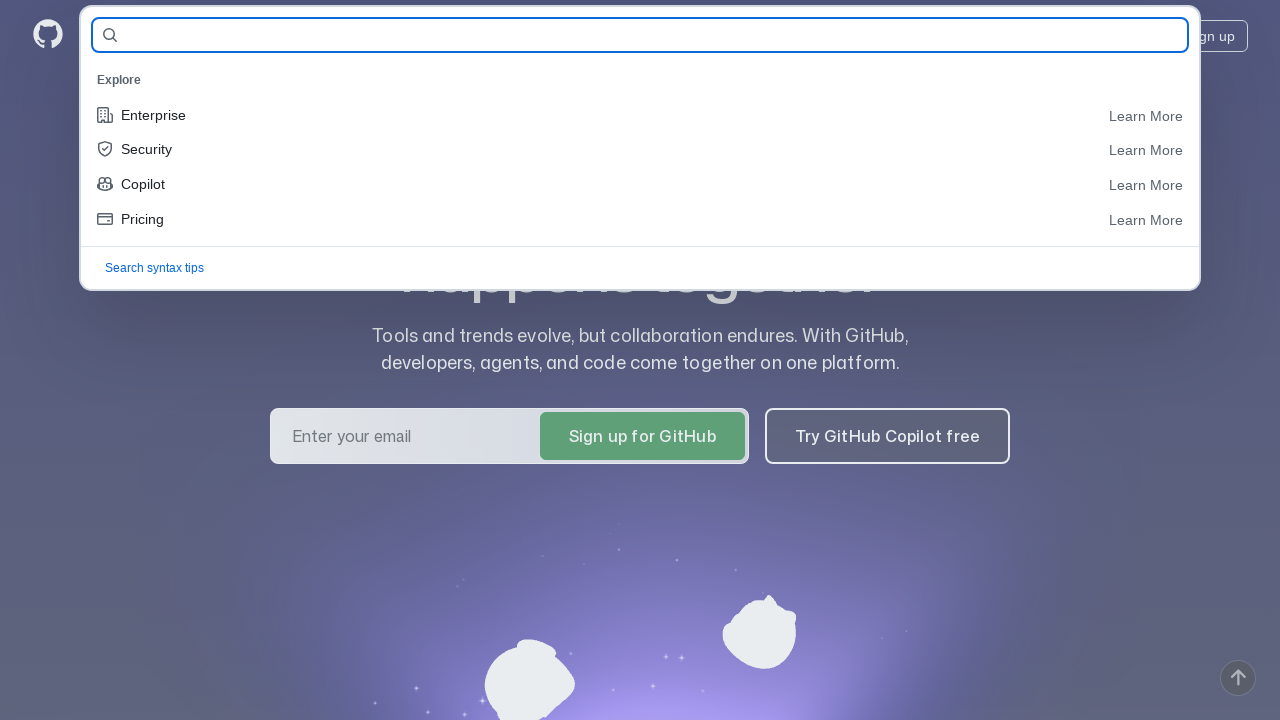

Filled search field with 'Selenide' on #query-builder-test
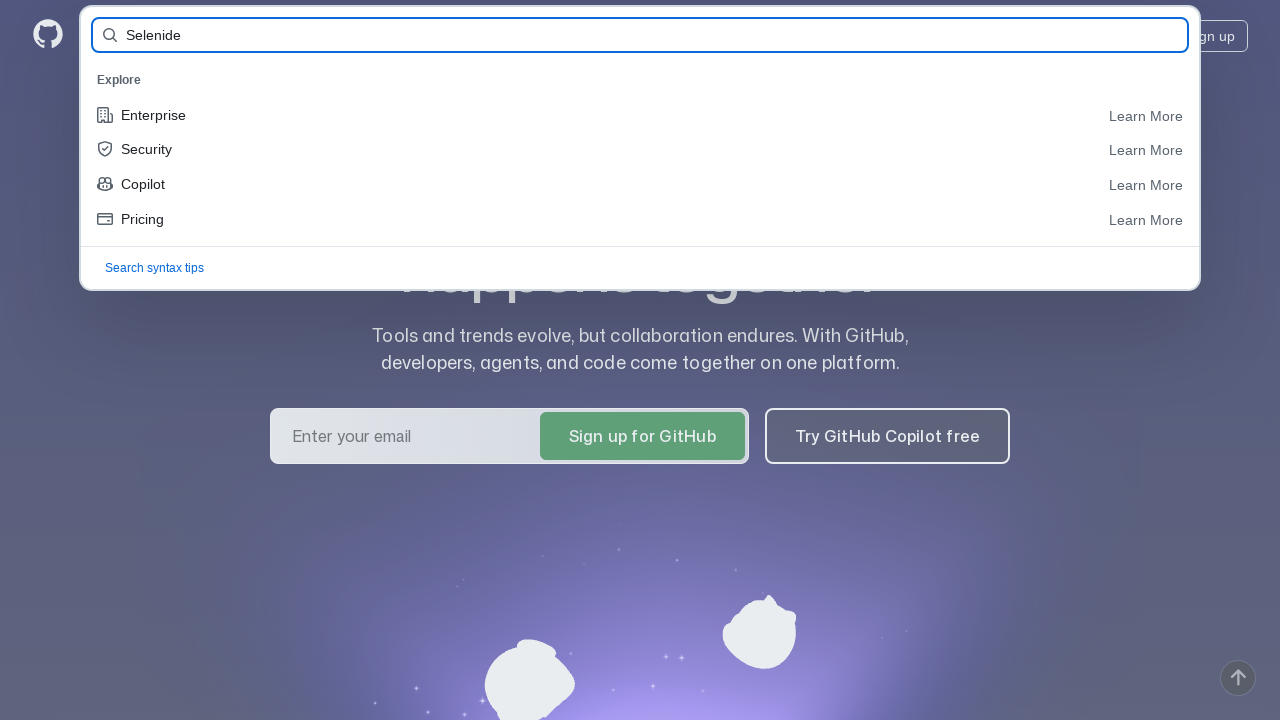

Pressed Enter to search for Selenide on #query-builder-test
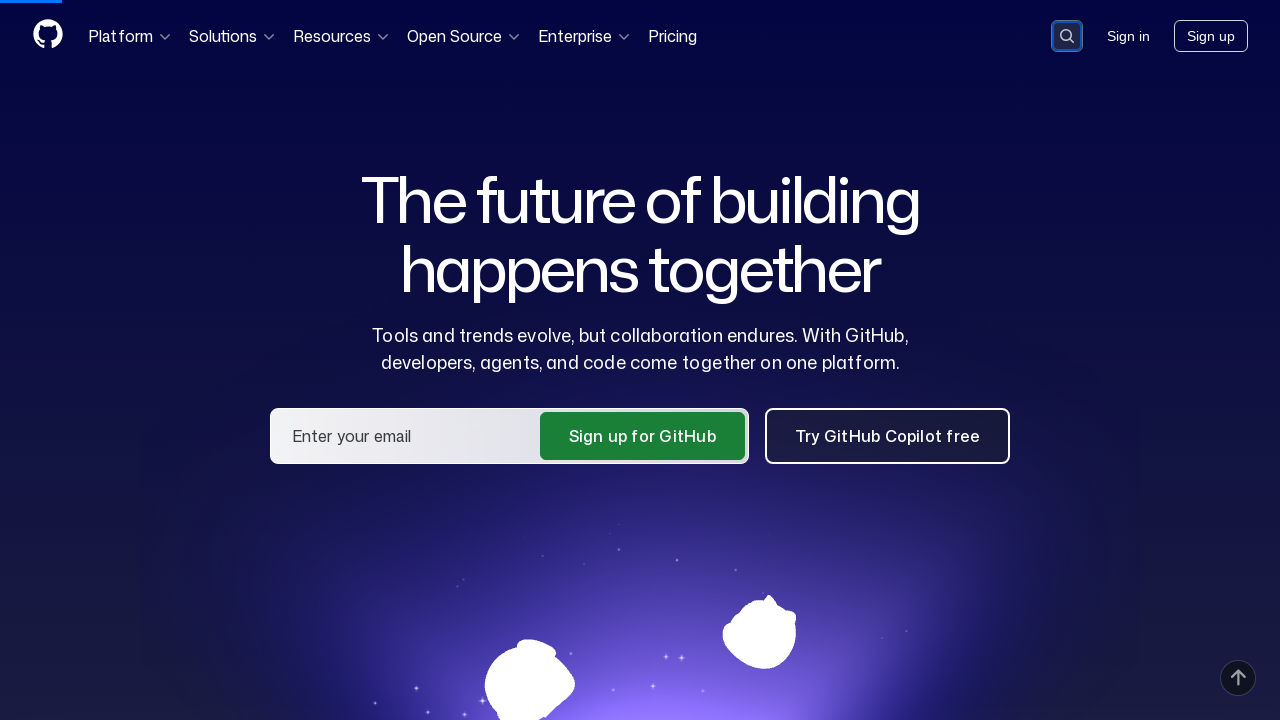

Search results list loaded
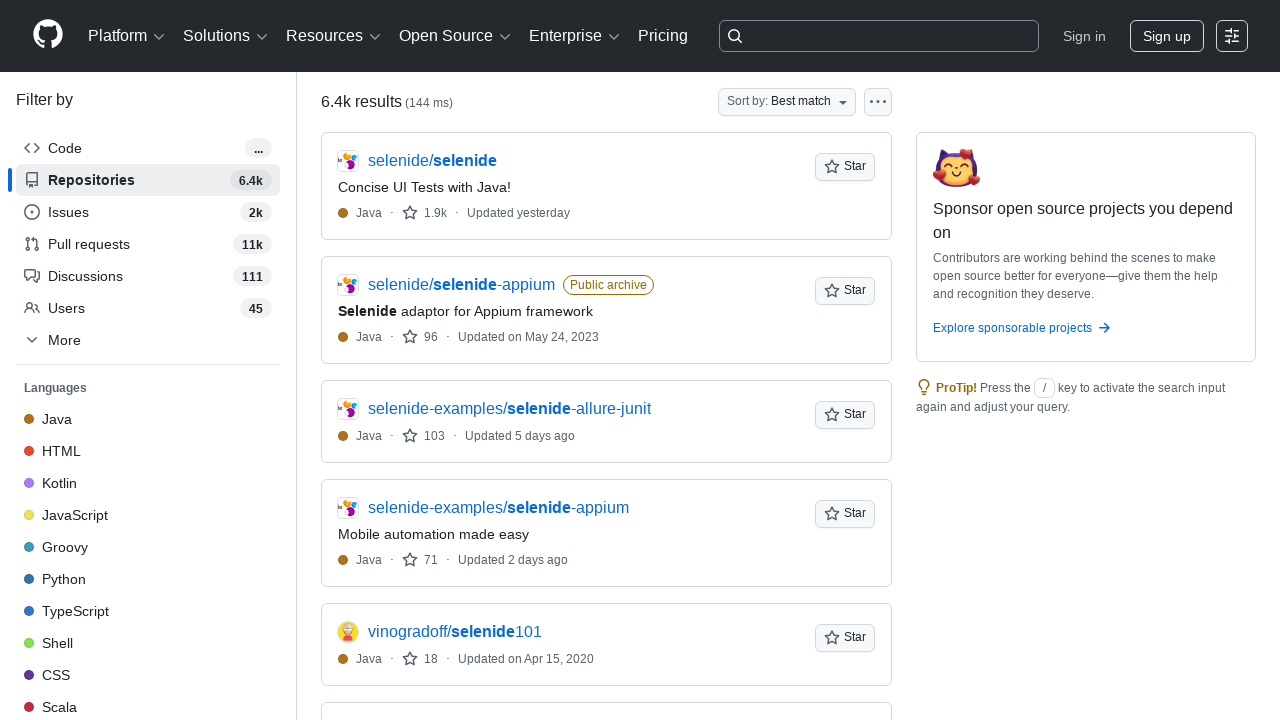

Clicked first search result link at (432, 161) on [data-testid='results-list'] >> nth=0 >> a >> nth=0
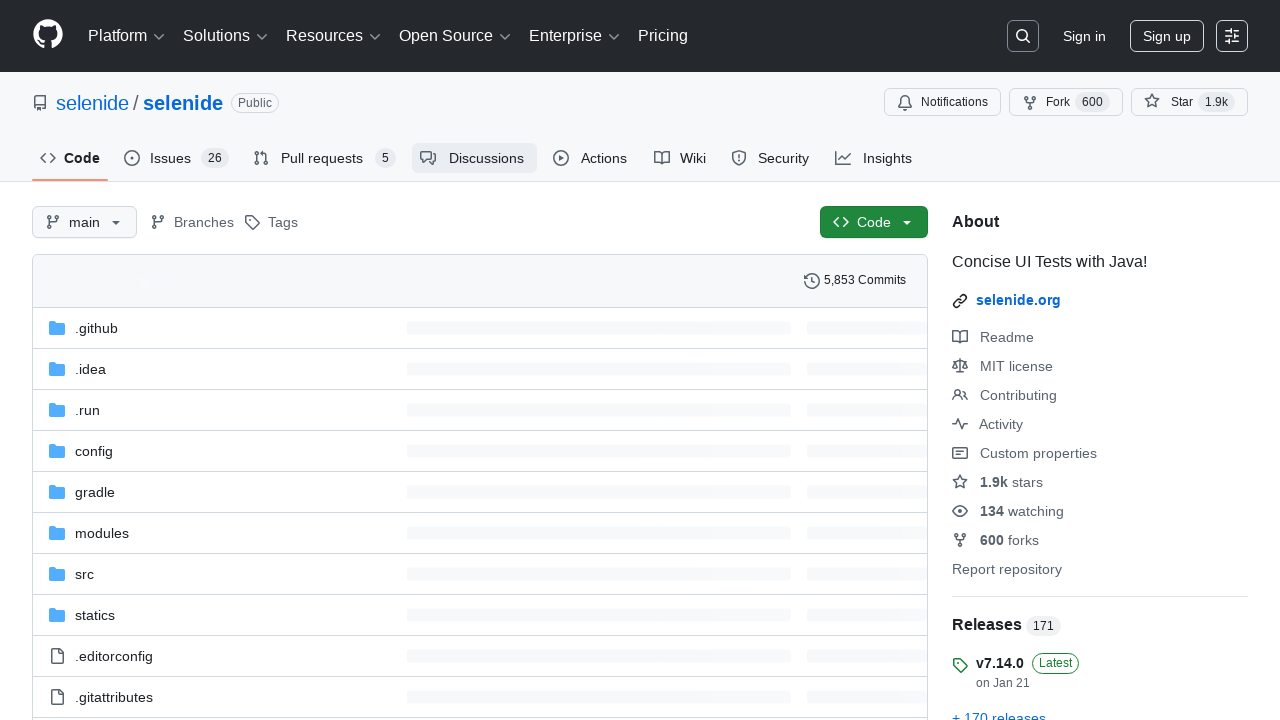

Clicked on Wiki tab at (680, 158) on ul.UnderlineNav-body a#wiki-tab
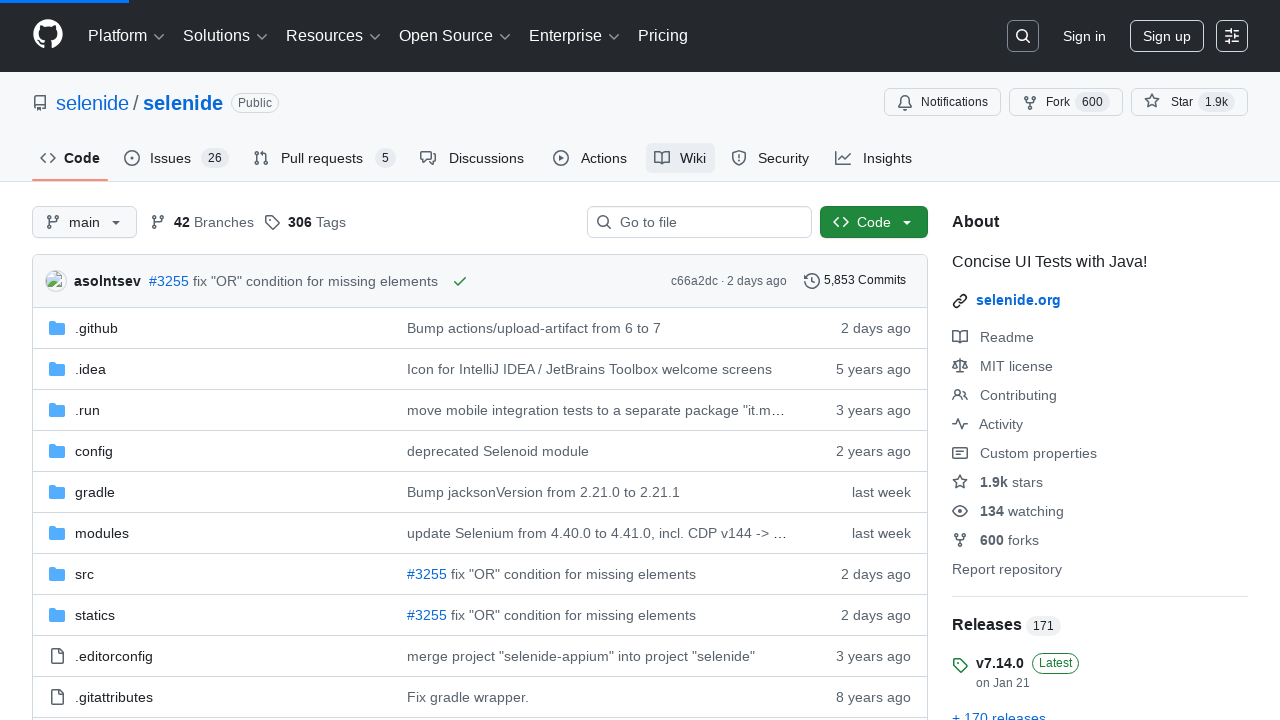

Located Soft Assertions link in markdown body
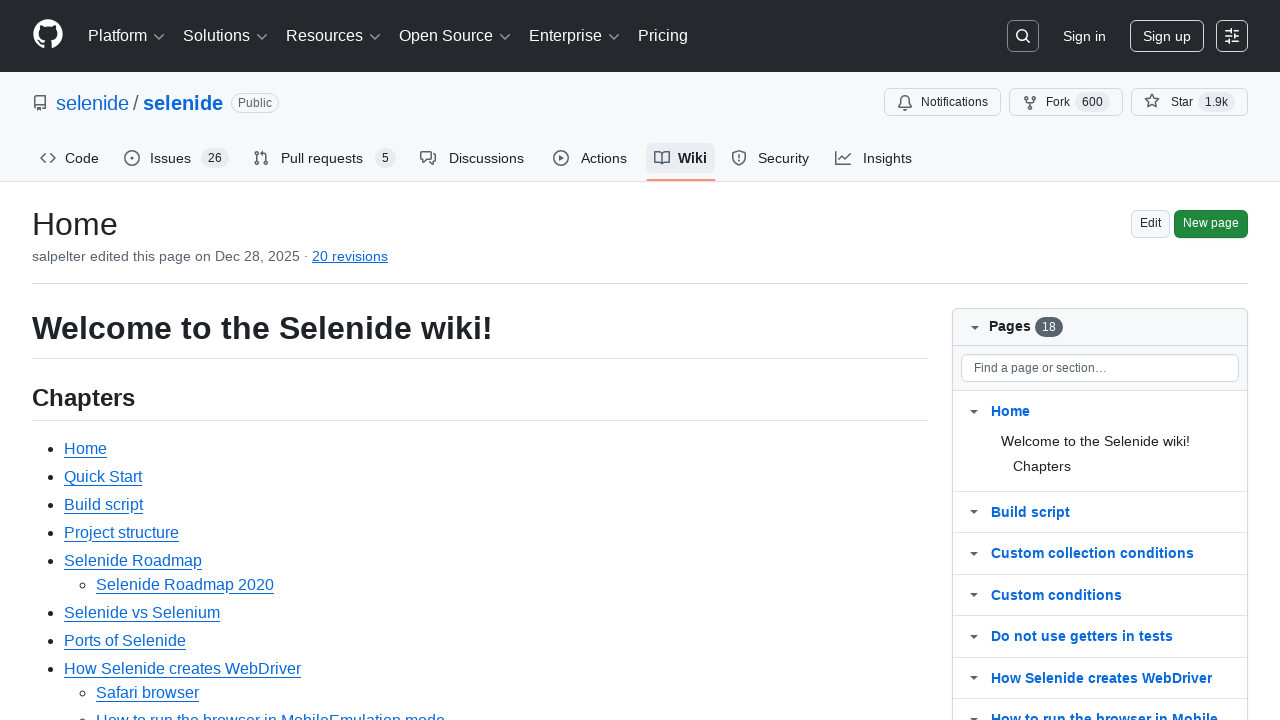

Waited for Soft Assertions link to be ready
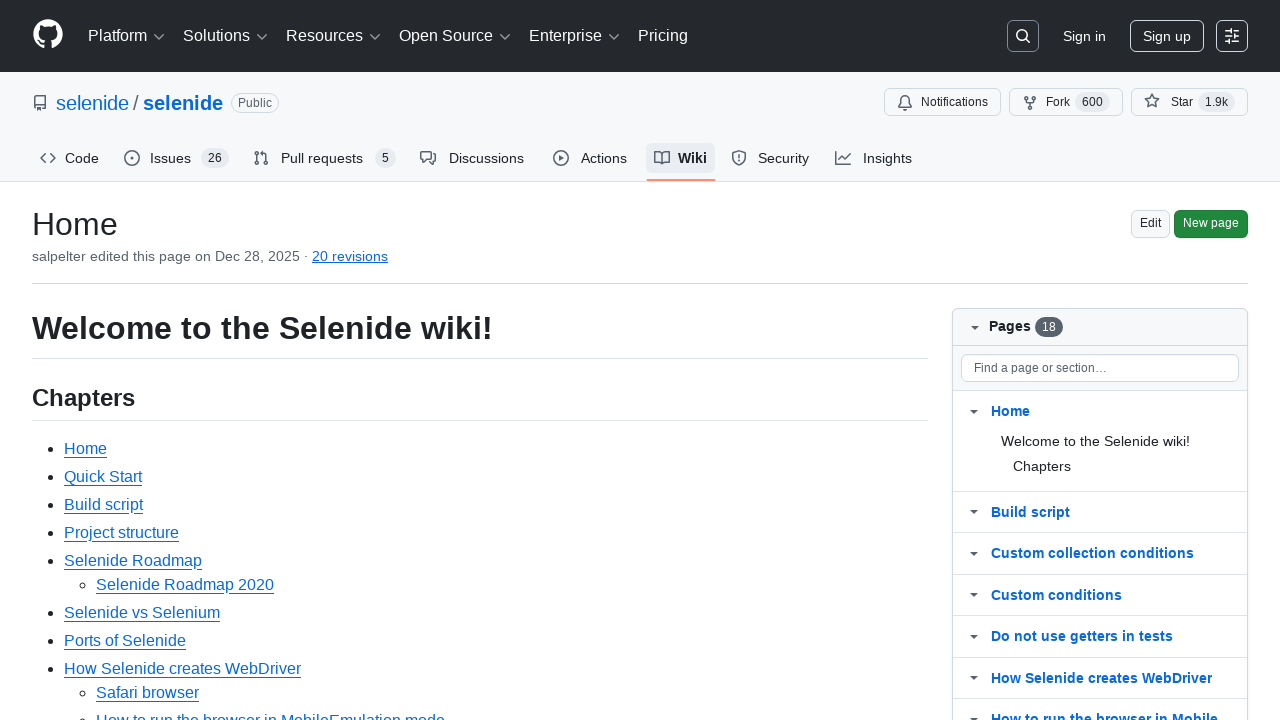

Clicked on Soft Assertions link at (116, 360) on .markdown-body >> text=Soft assertions
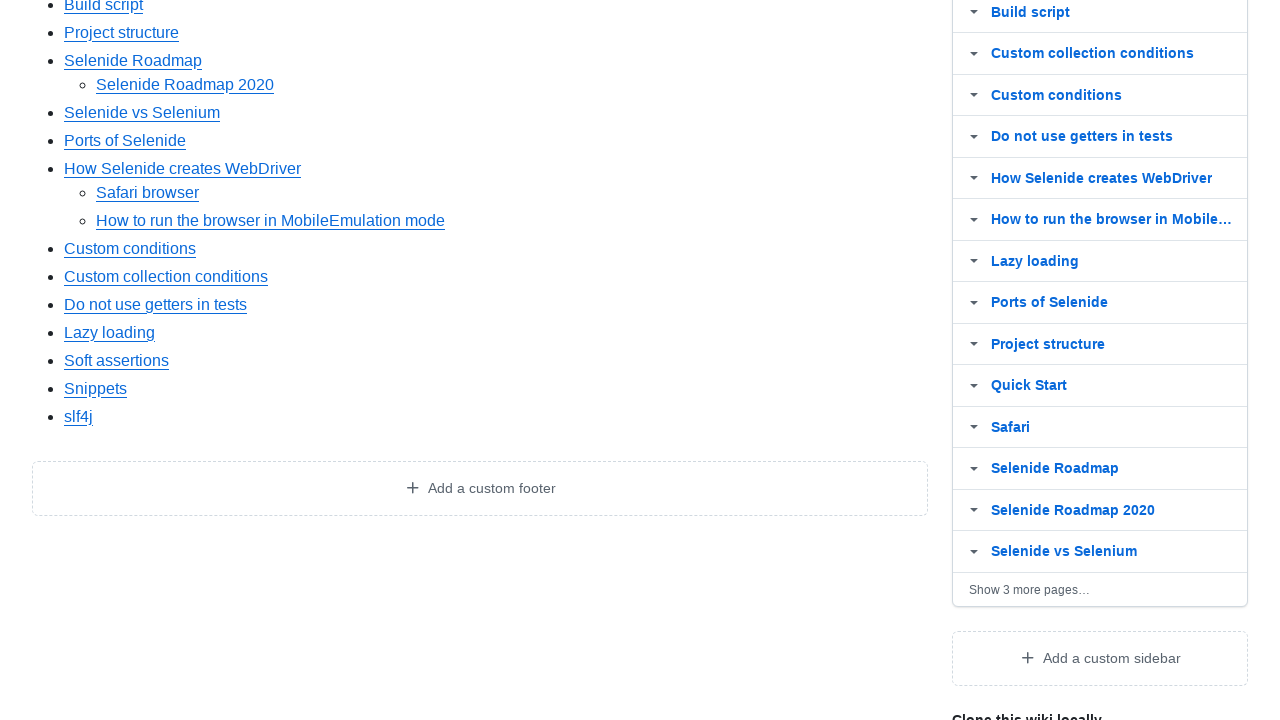

Soft Assertions page loaded with markdown body
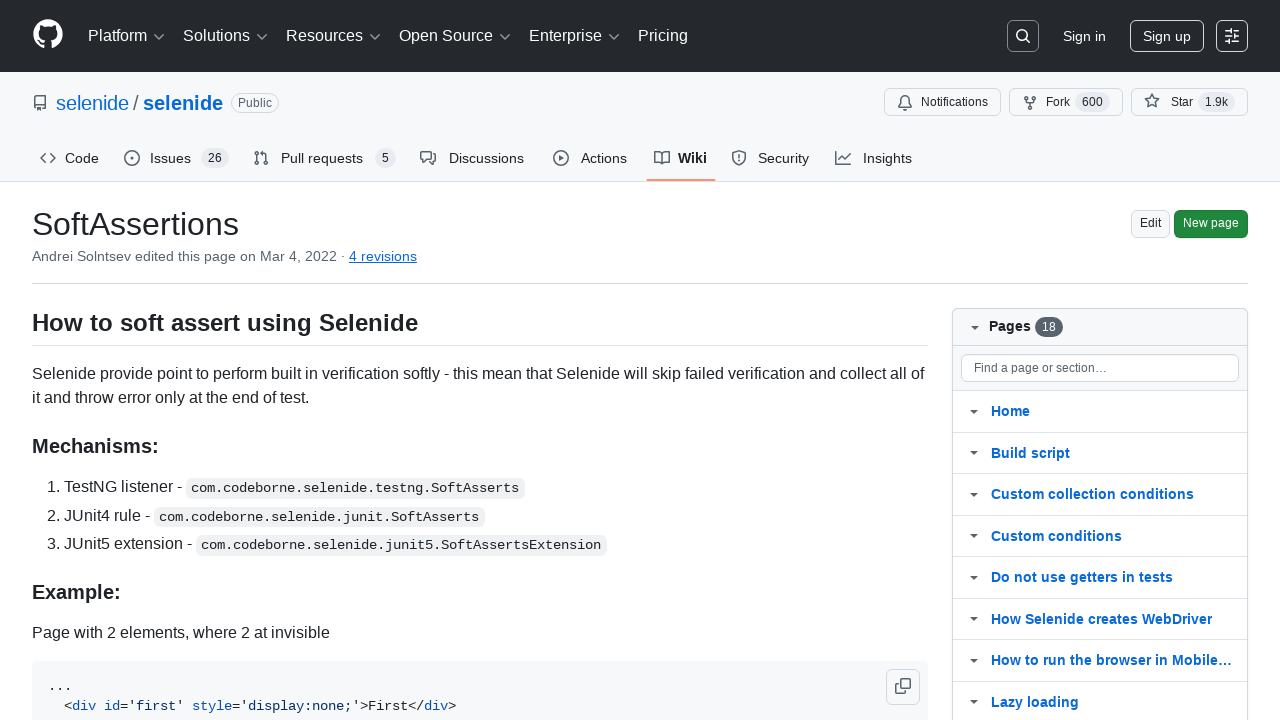

Verified JUnit5 code example section is present on Soft Assertions page
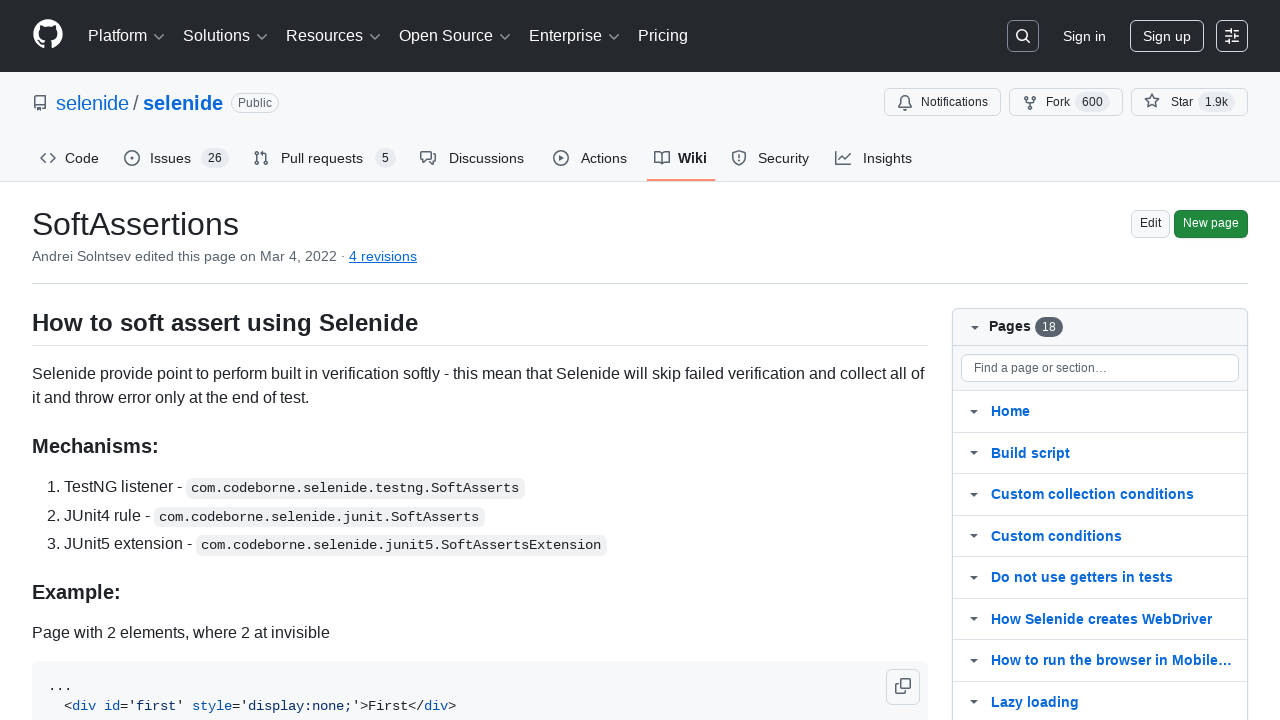

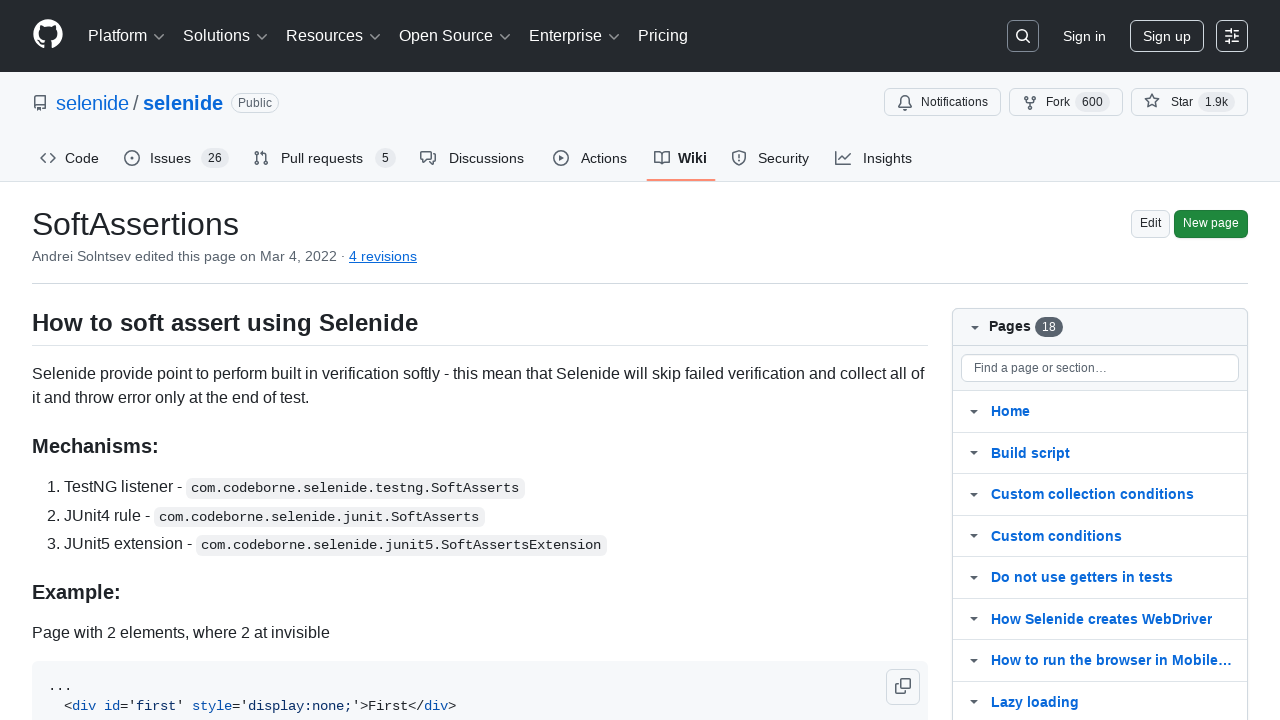